Launches the Infosys website homepage and verifies successful navigation

Starting URL: https://www.infosys.com/

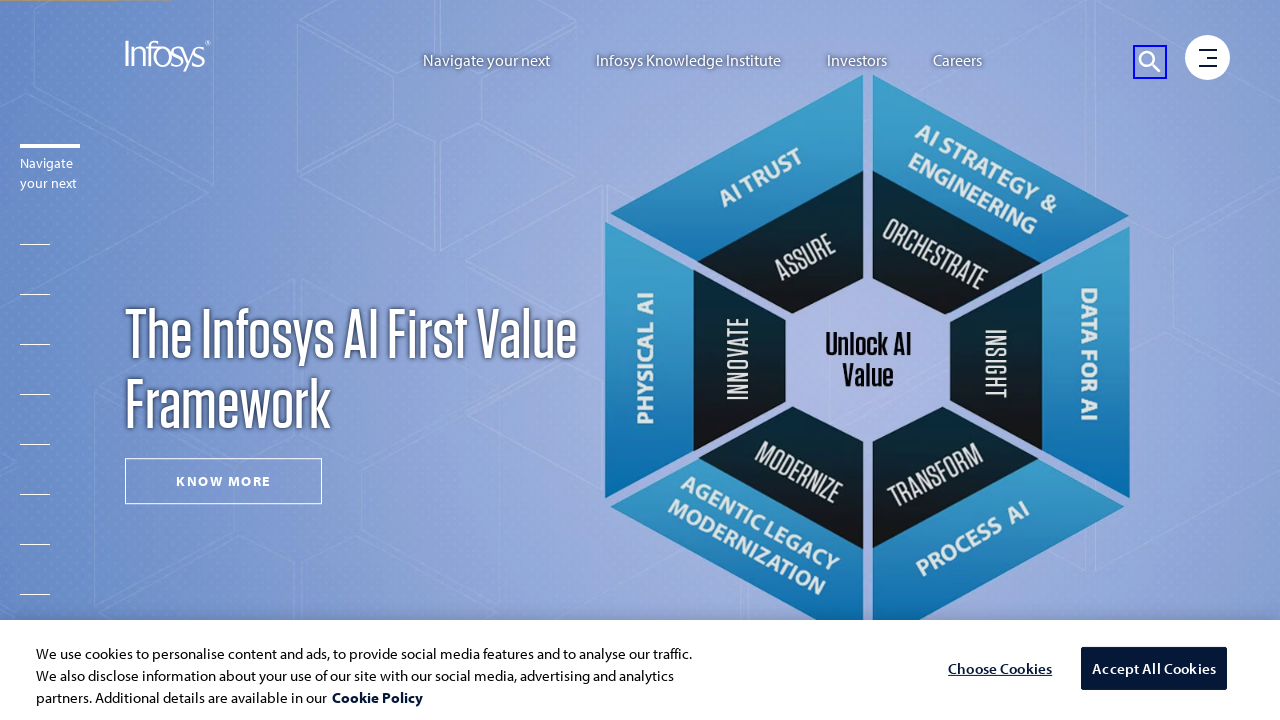

Waited for page to reach domcontentloaded state
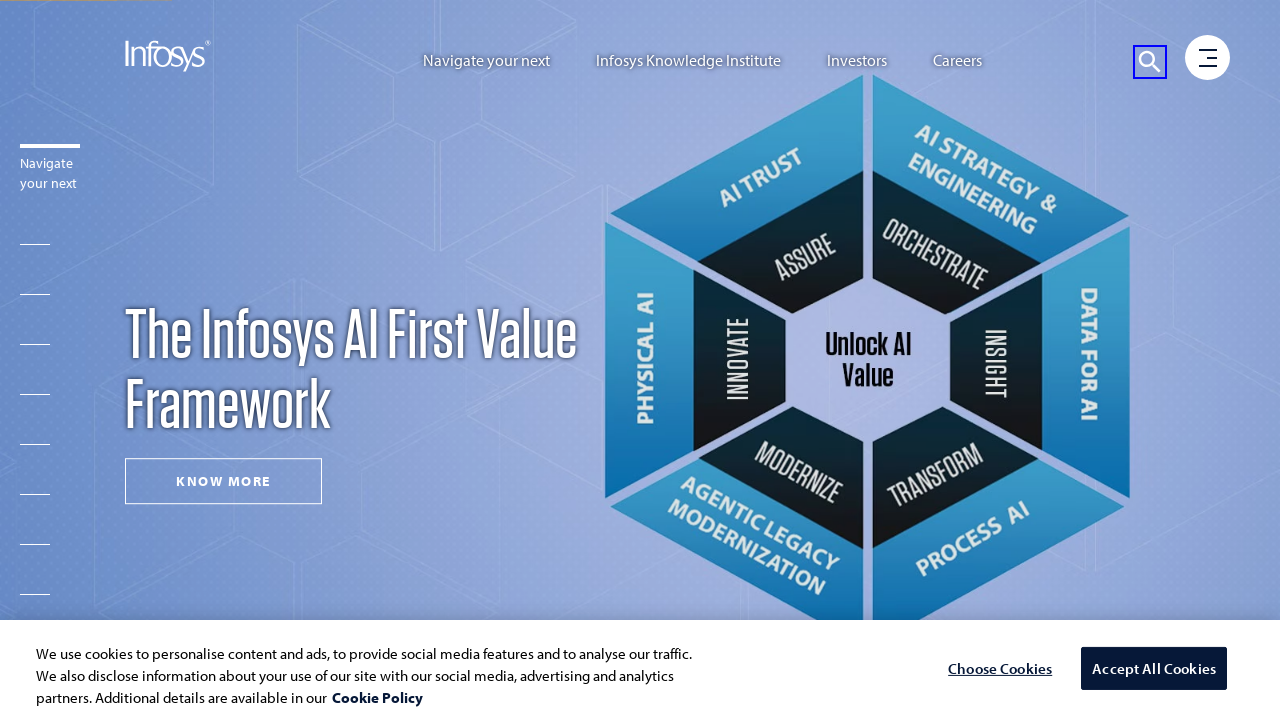

Verified body element is present on Infosys homepage
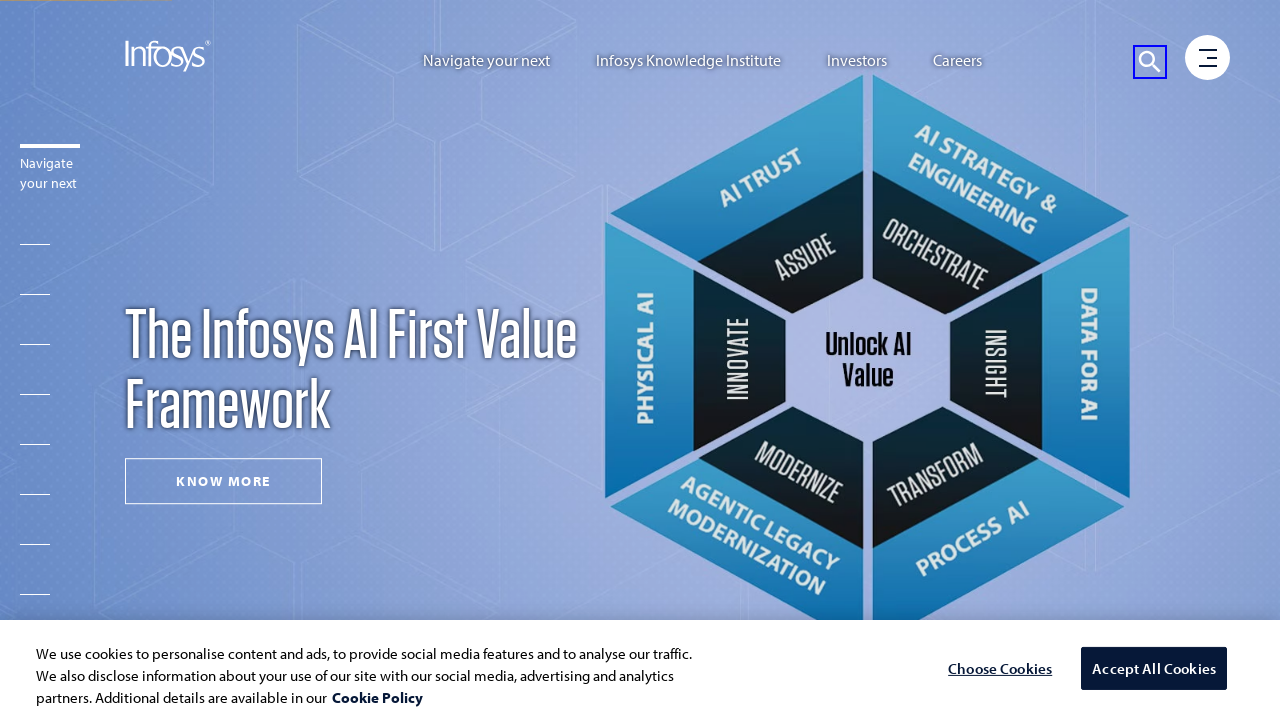

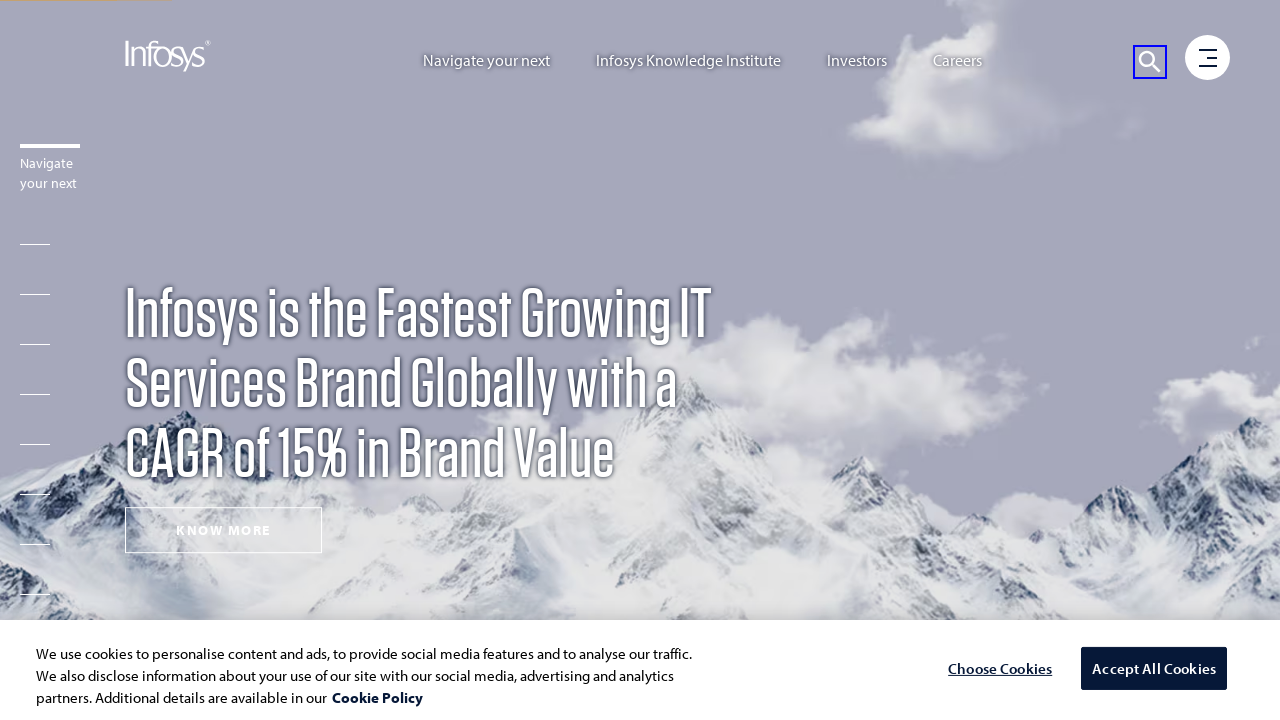